Tests the vegetable search functionality by entering a search term and verifying that filtered results contain the search text

Starting URL: https://rahulshettyacademy.com/seleniumPractise/#/offers

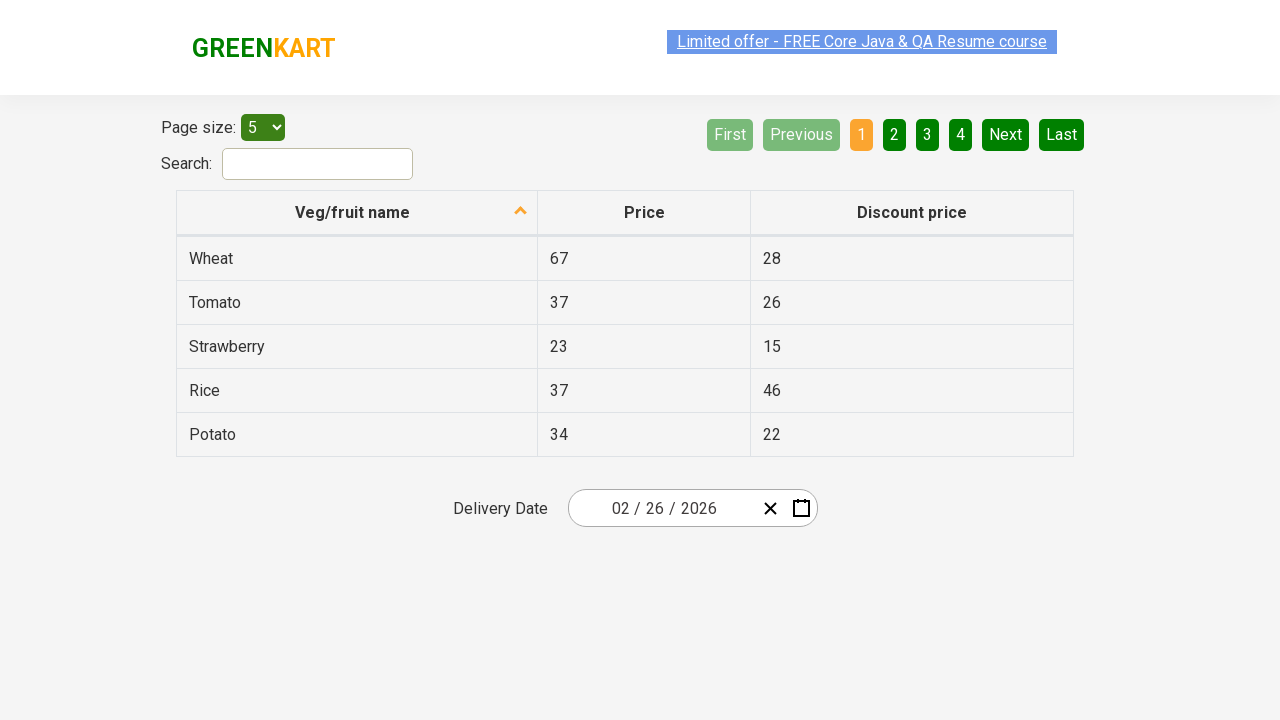

Filled search field with 'Chee' on #search-field
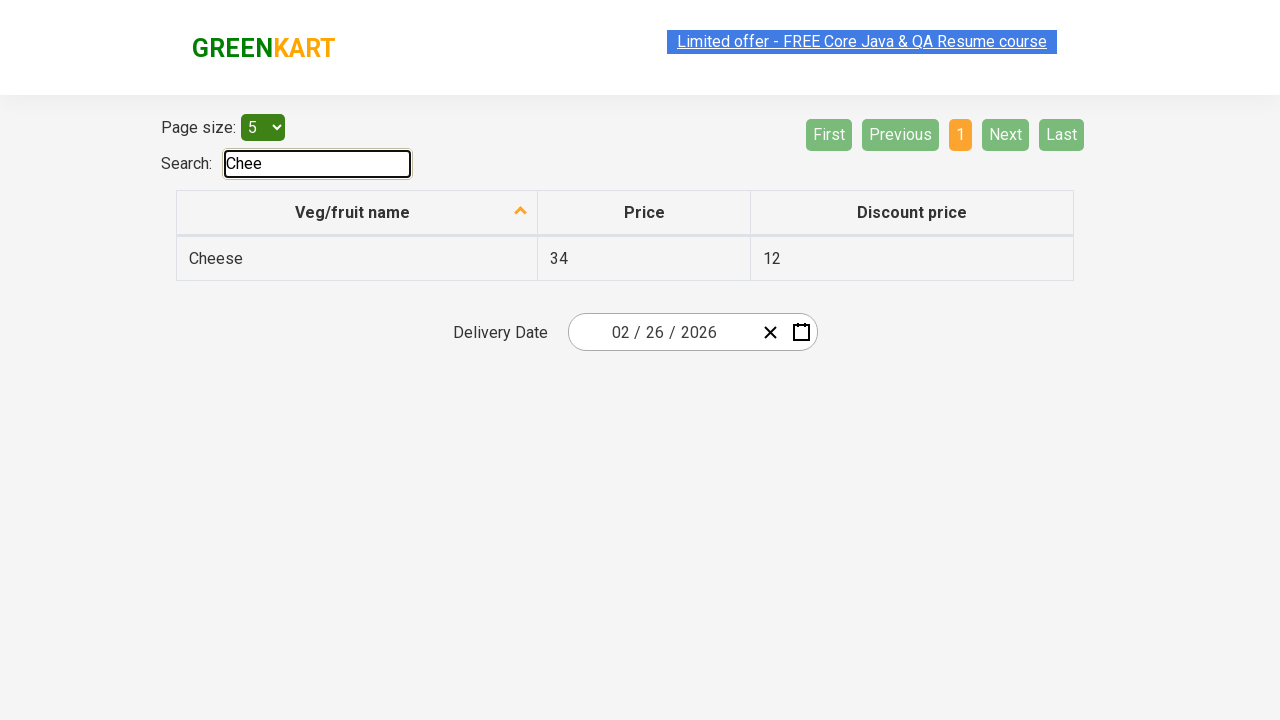

Filtered results appeared on the page
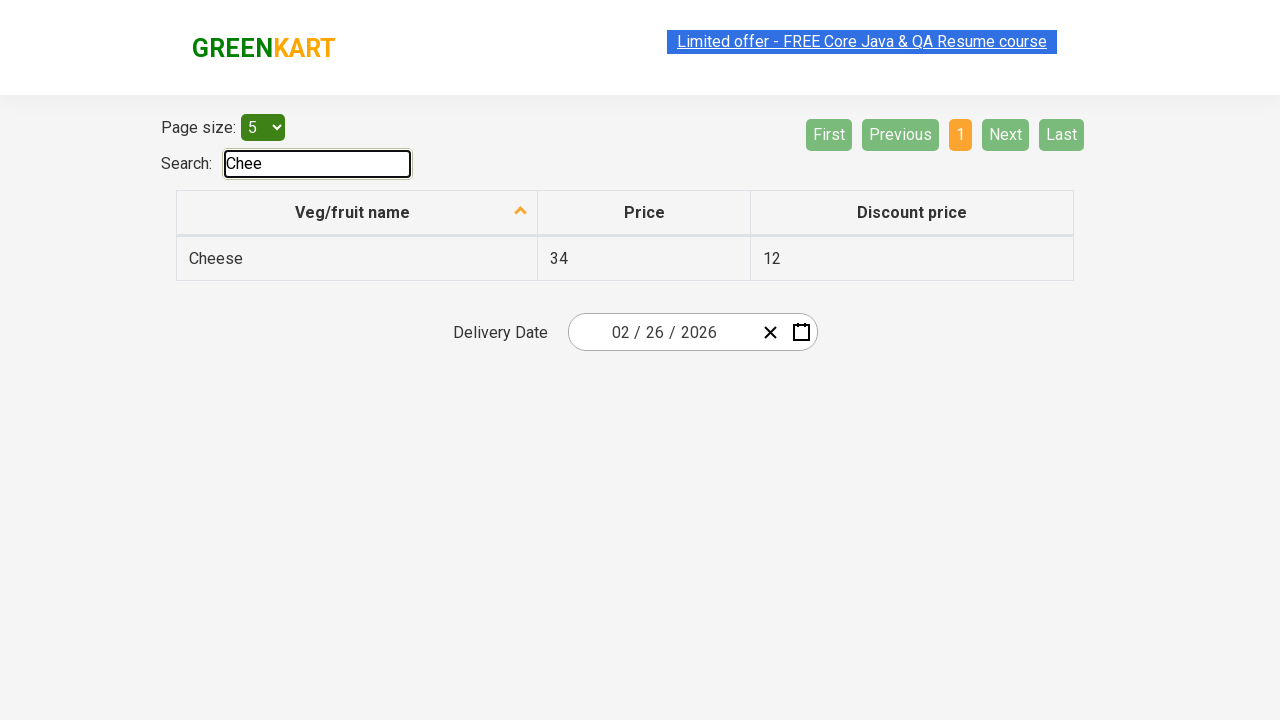

Retrieved 1 filtered vegetable results
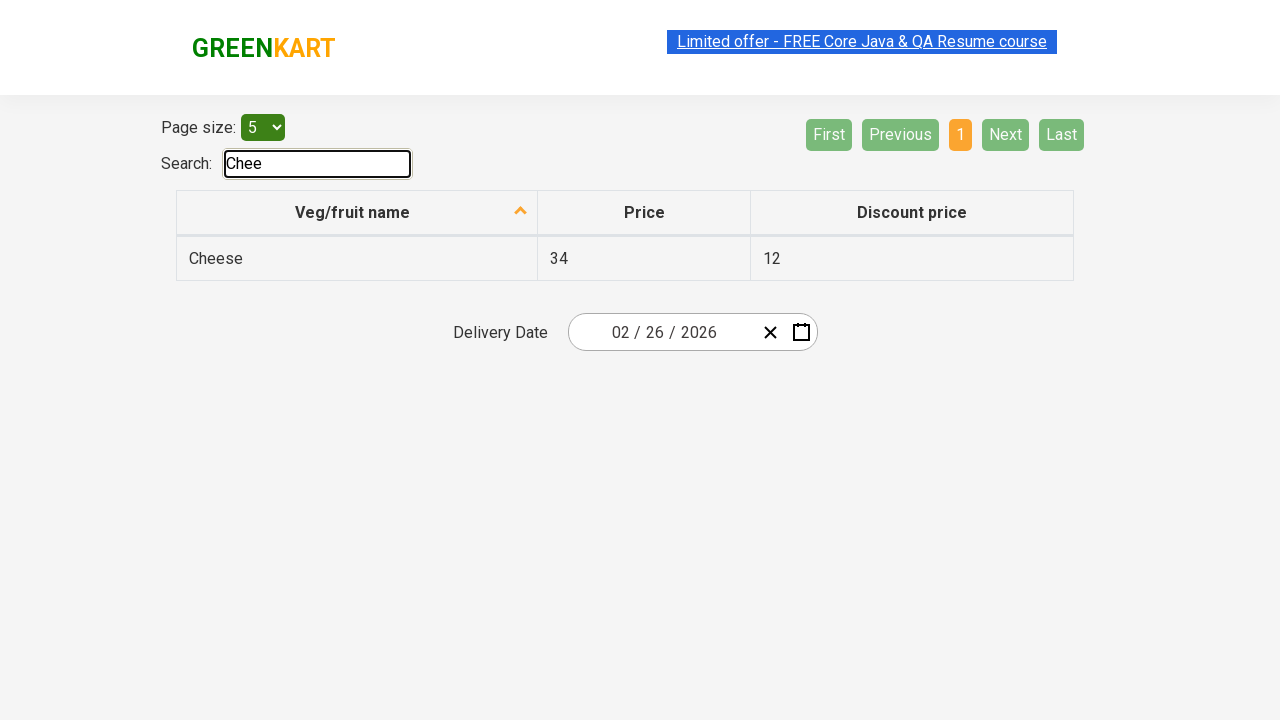

Verified filtered result contains 'Chee': Cheese
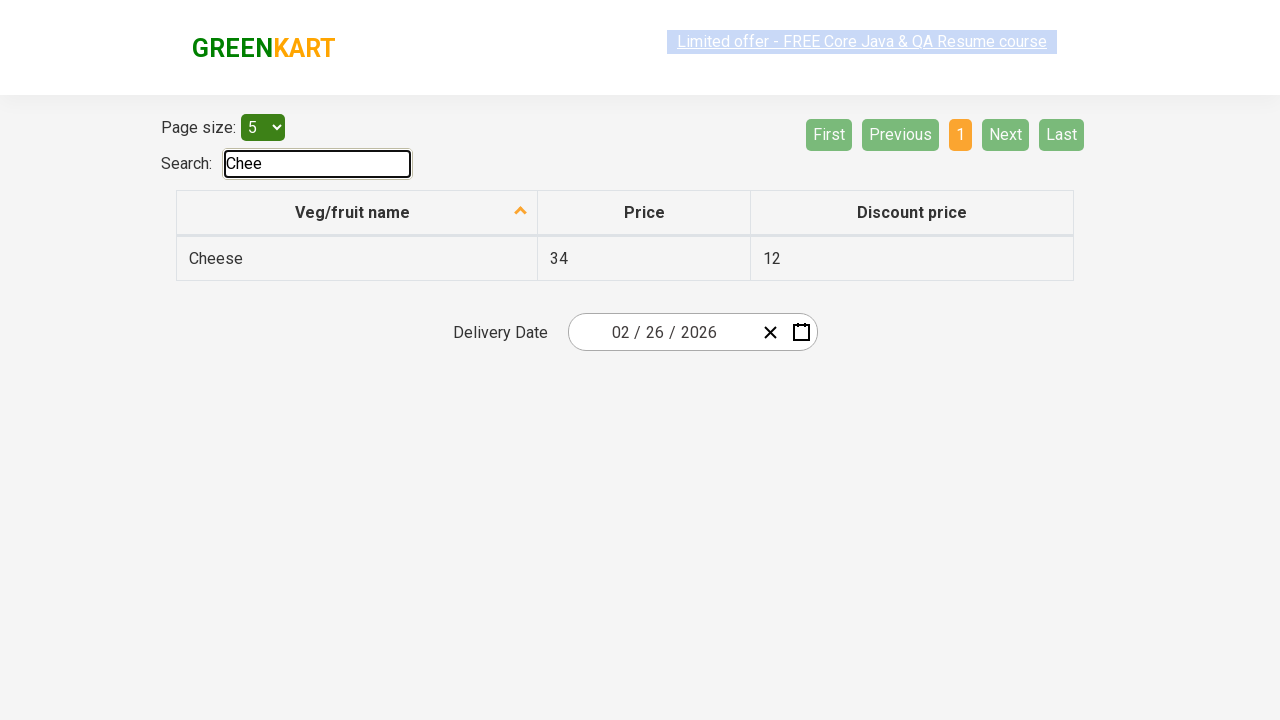

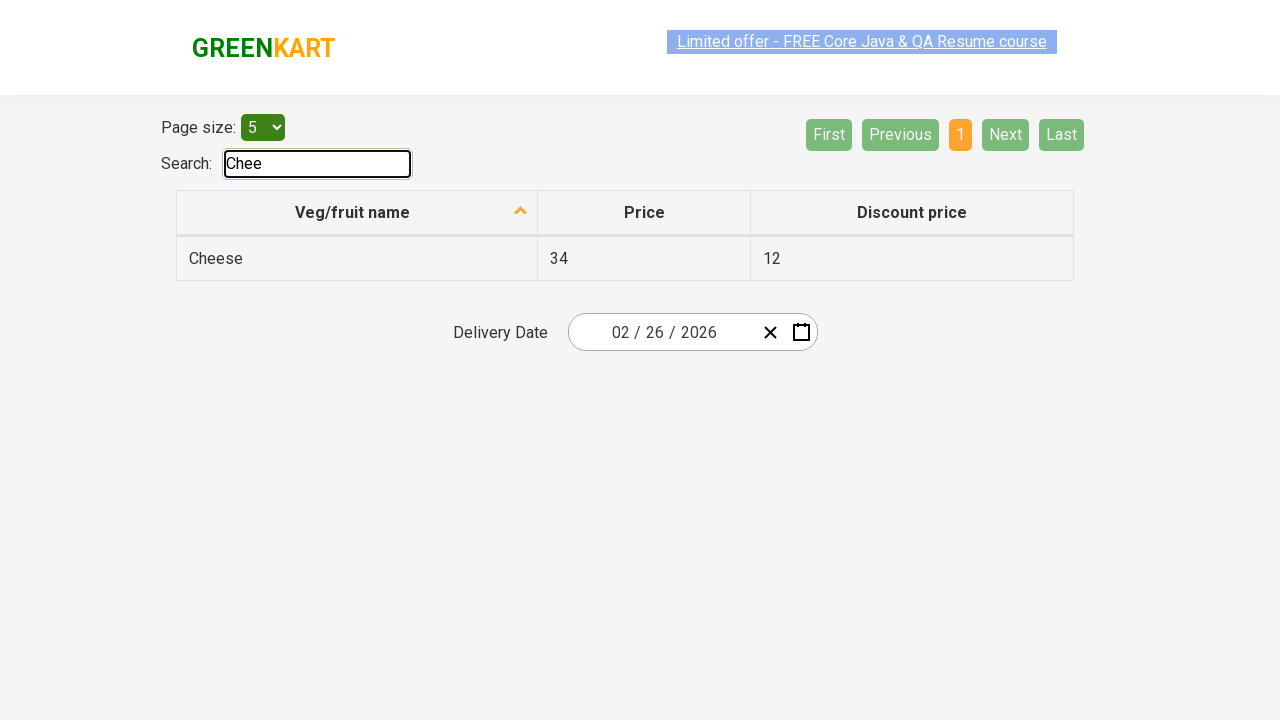